Tests the add-to-cart functionality by scrolling to a men's t-shirt product, clicking add to cart, then navigating to view cart and verifying the product appears in the cart.

Starting URL: https://www.automationexercise.com/

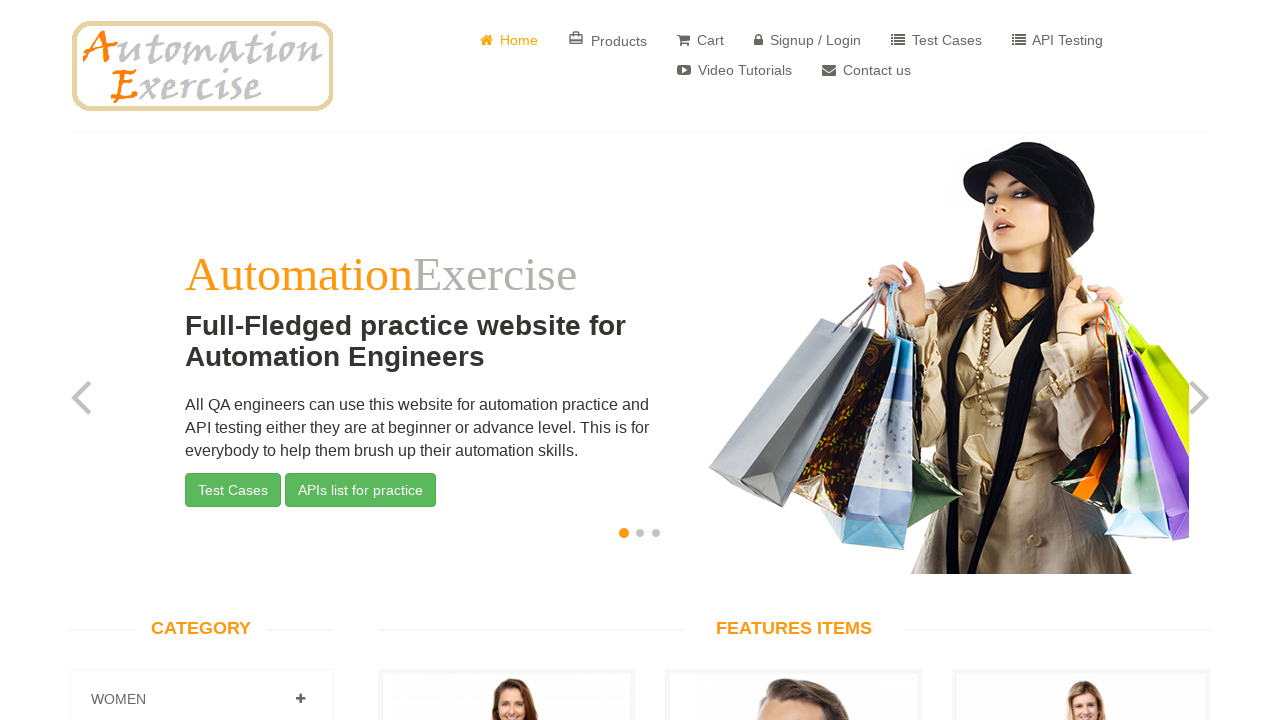

Located men's t-shirt add-to-cart button
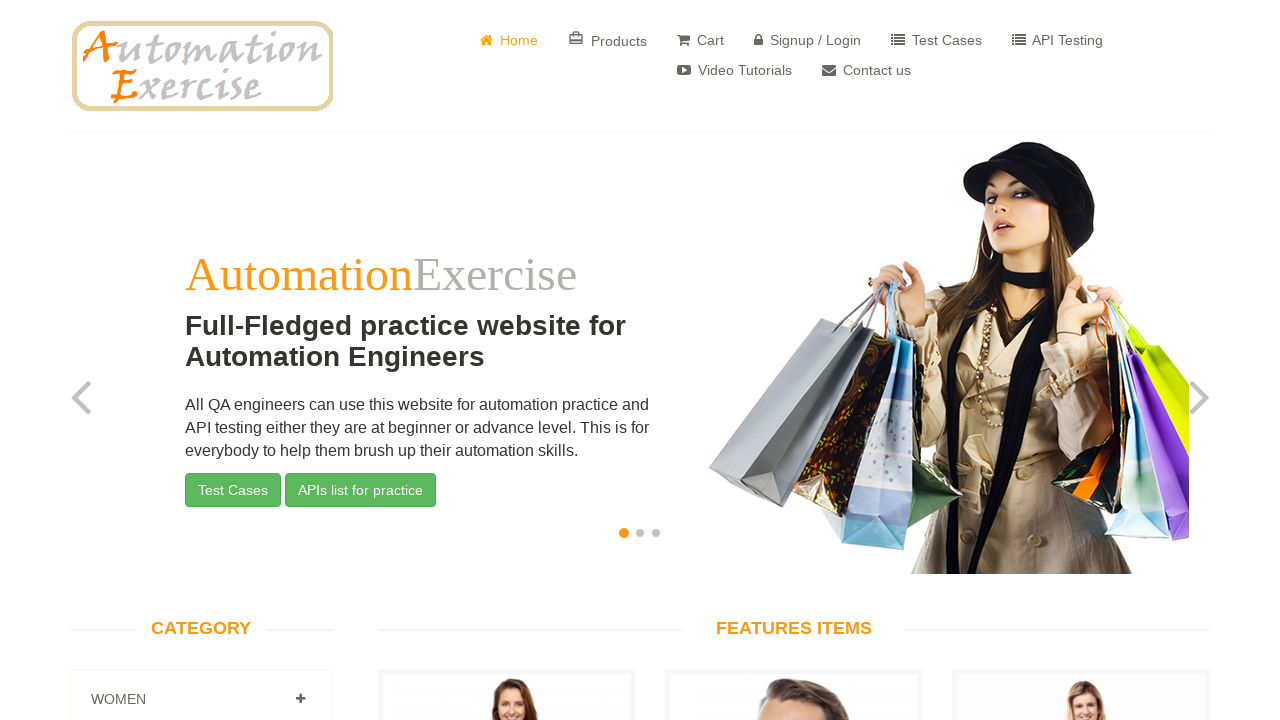

Scrolled to men's t-shirt product add-to-cart button
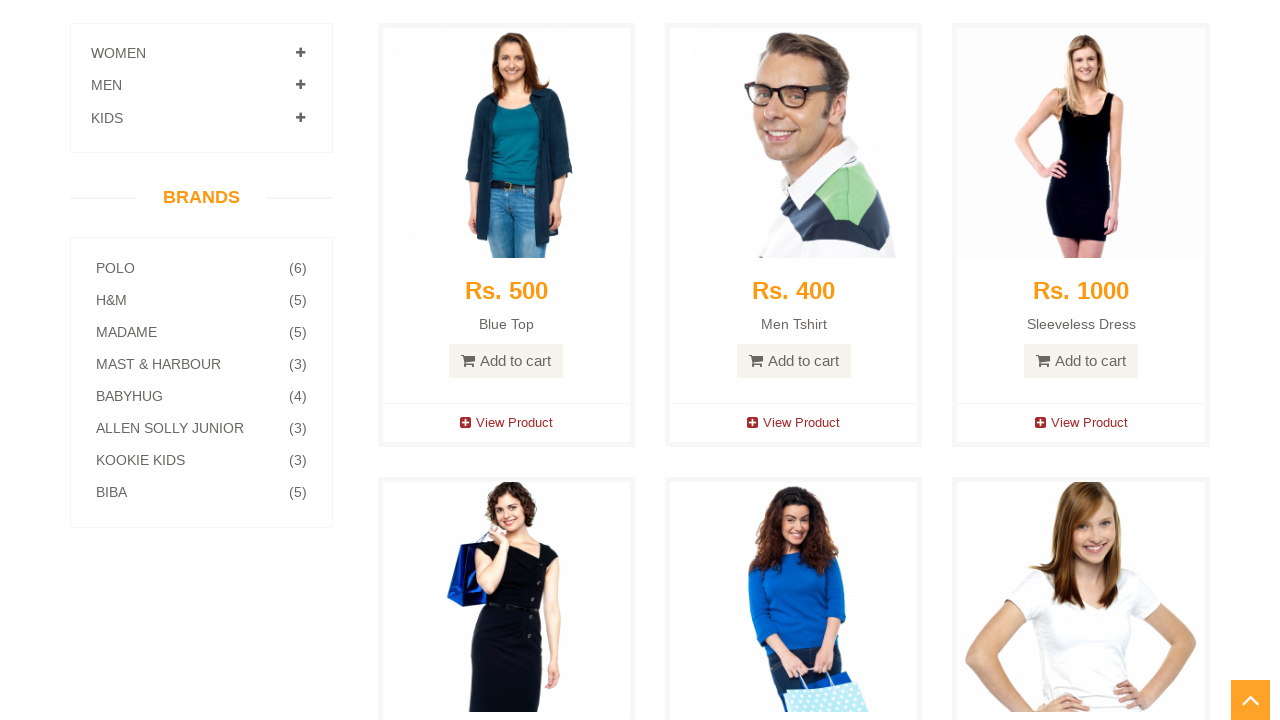

Clicked add-to-cart button for men's t-shirt at (794, 361) on xpath=(//*[@class='btn btn-default add-to-cart'])[3]
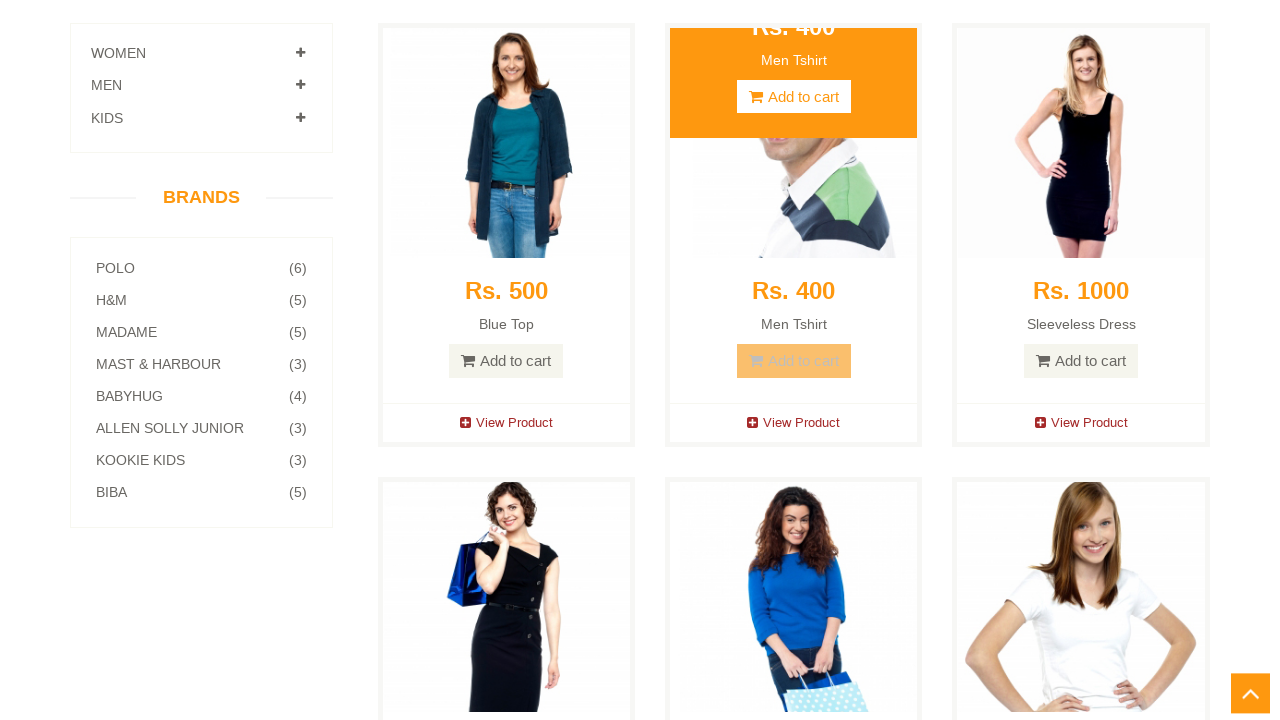

Waited for modal/popup to appear
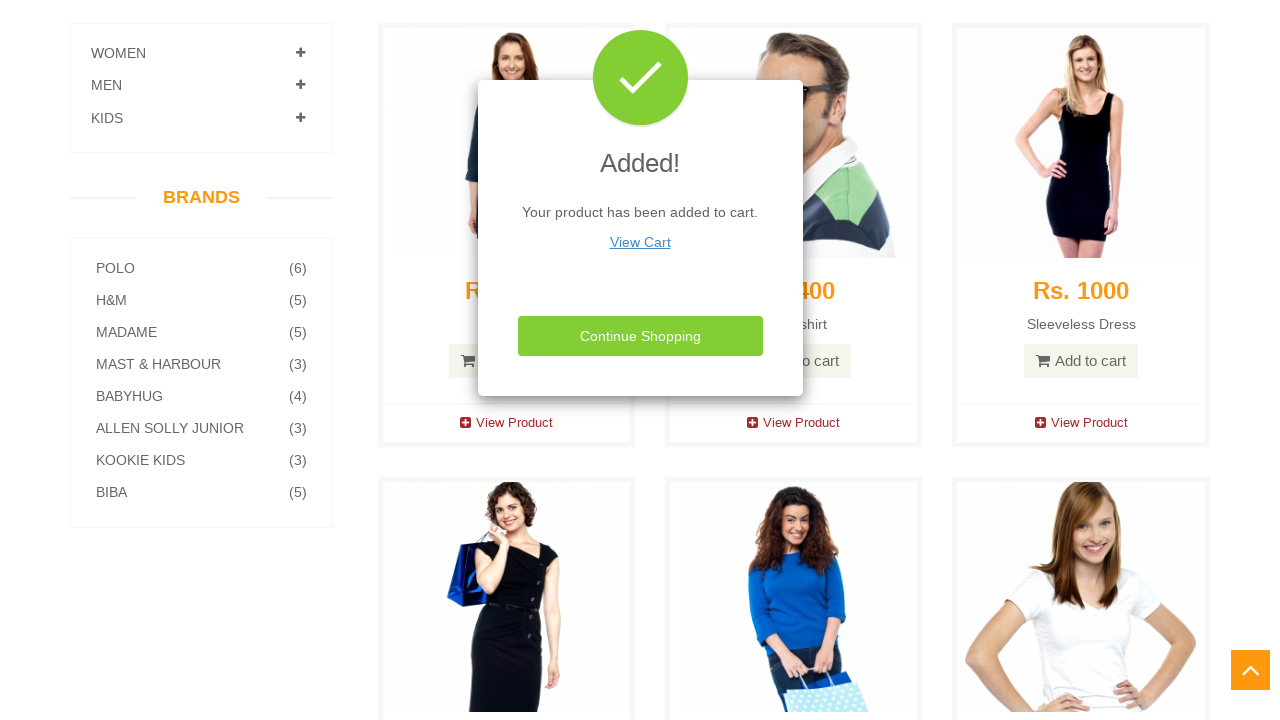

Located view cart button
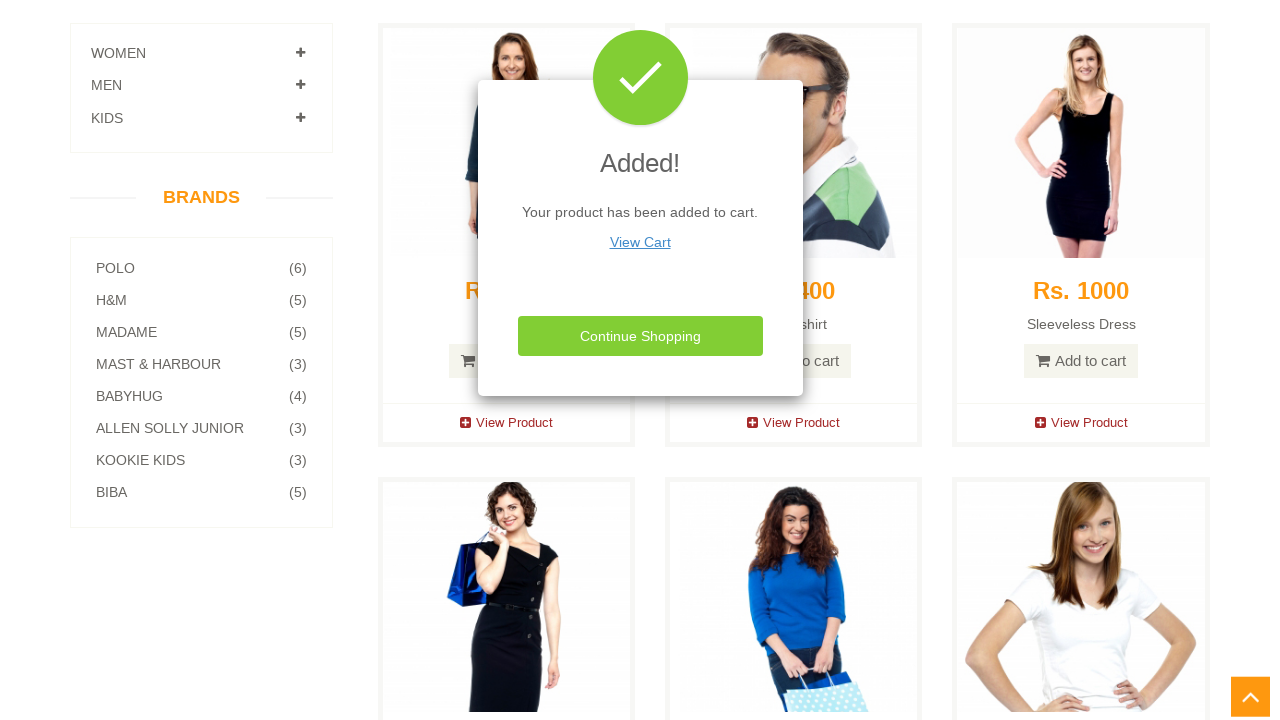

Clicked view cart button at (640, 242) on xpath=(//a[@href='/view_cart'])[2]
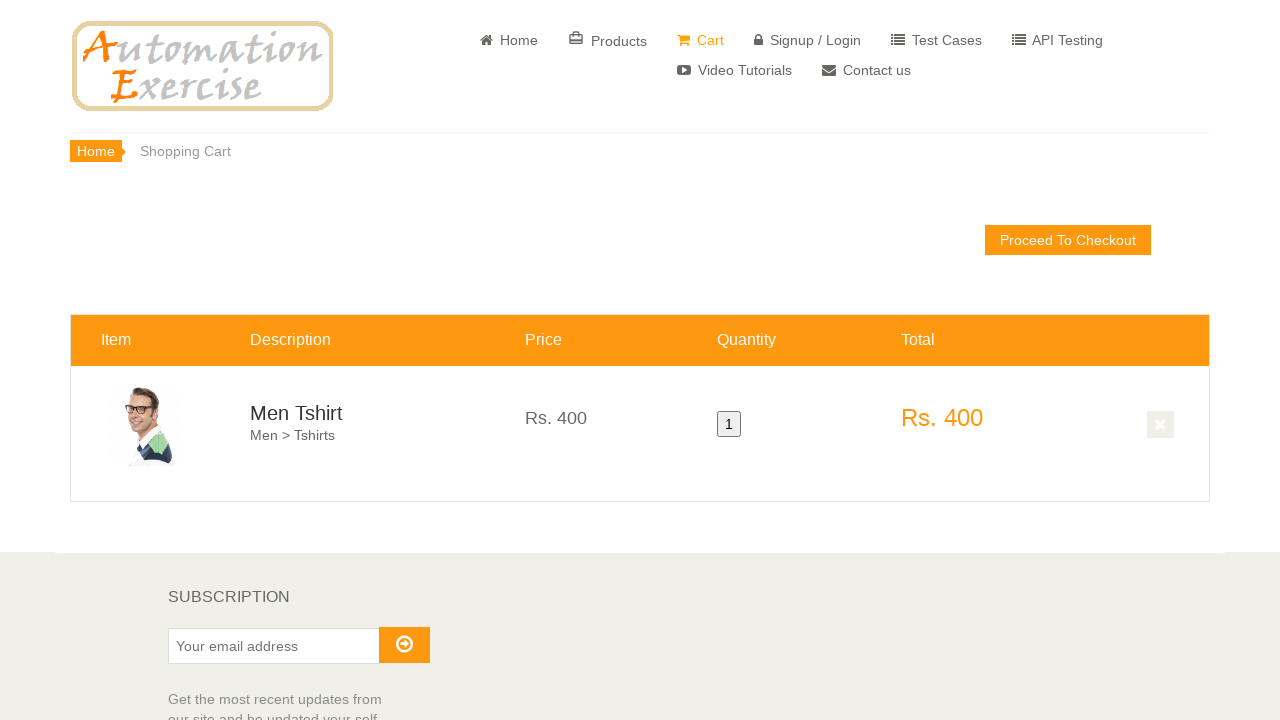

Waited for men's t-shirt text to appear in cart
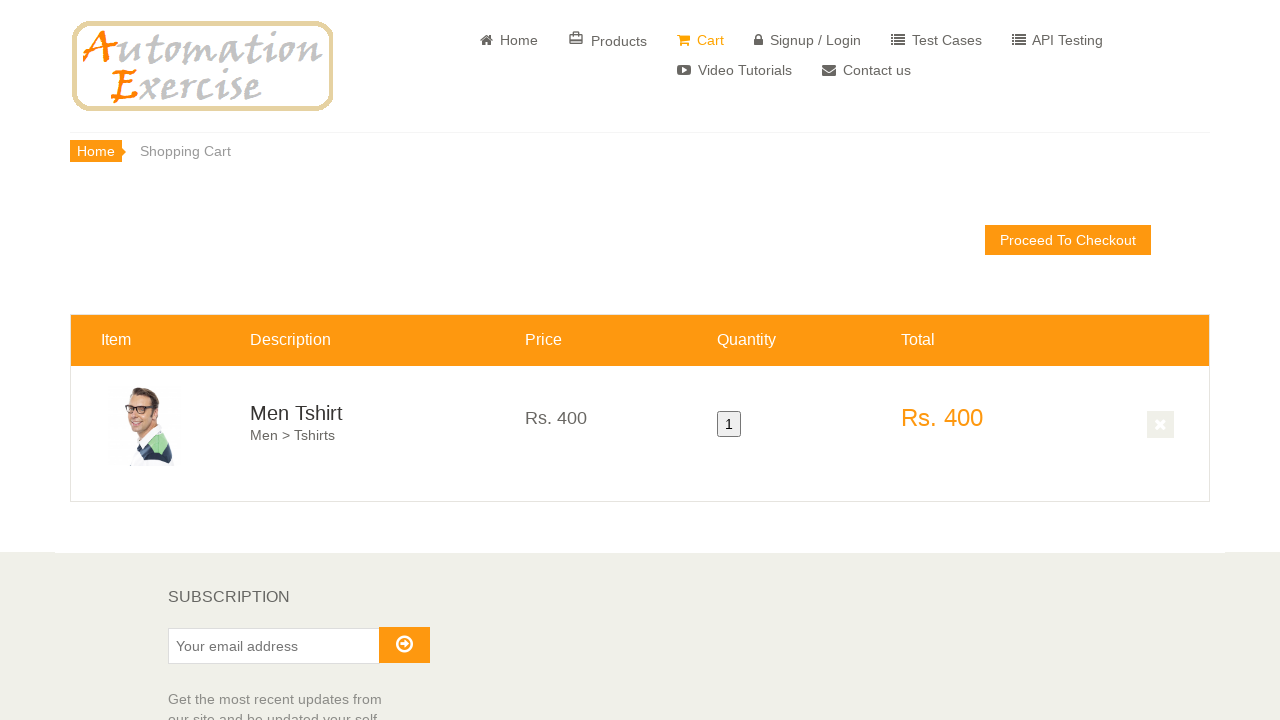

Retrieved product text from cart: 'Men > Tshirts'
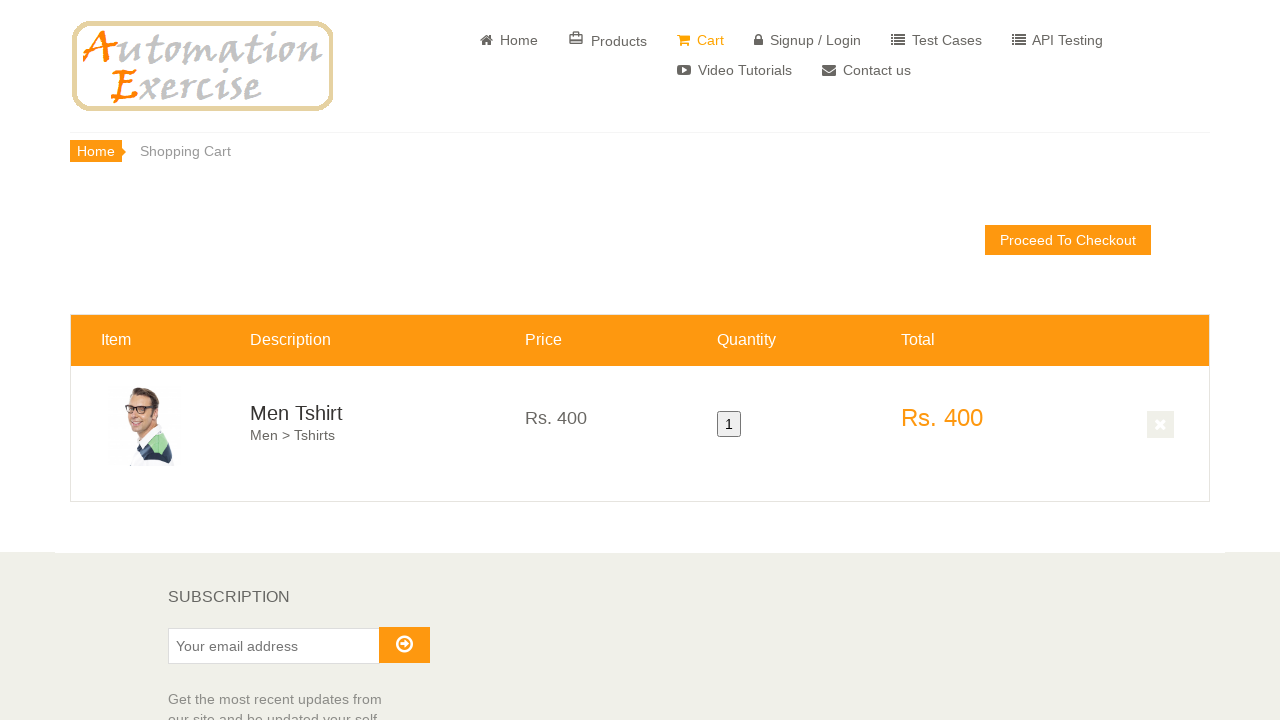

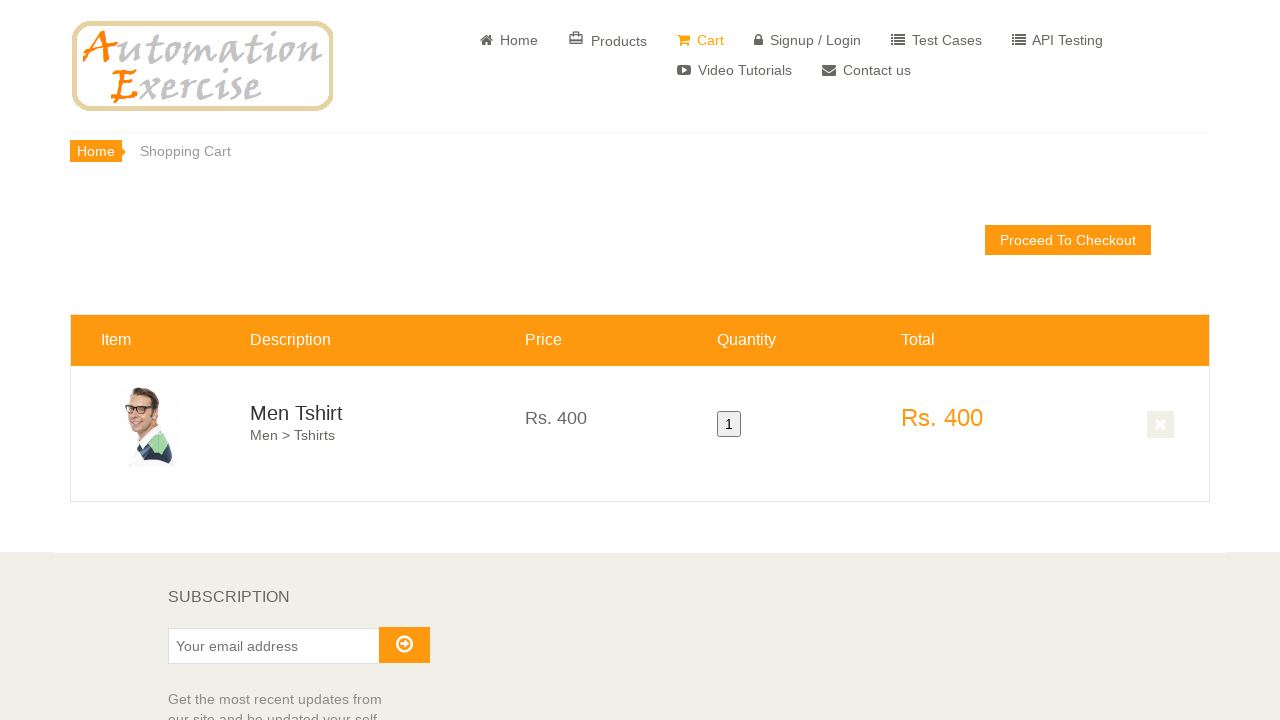